Tests hover functionality by moving the mouse over the "Toys" navigation element to trigger any hover effects or dropdown menus

Starting URL: https://www.firstcry.com/

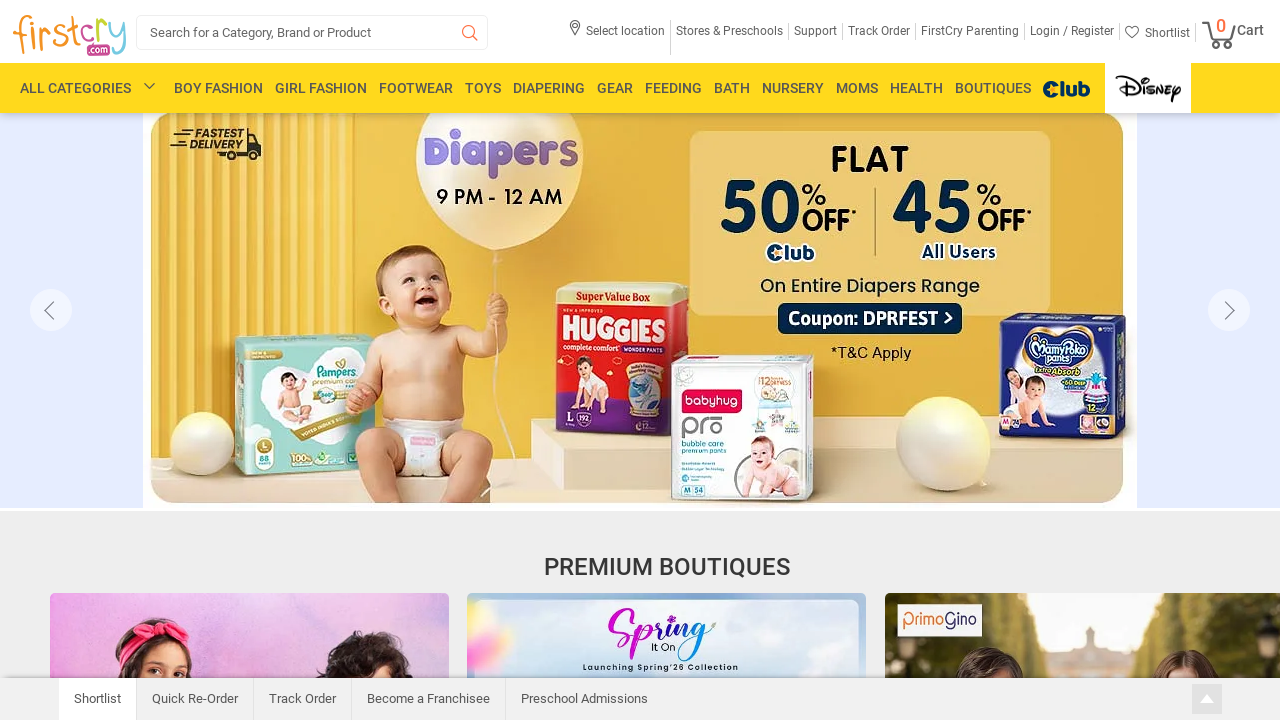

Located the Toys navigation link
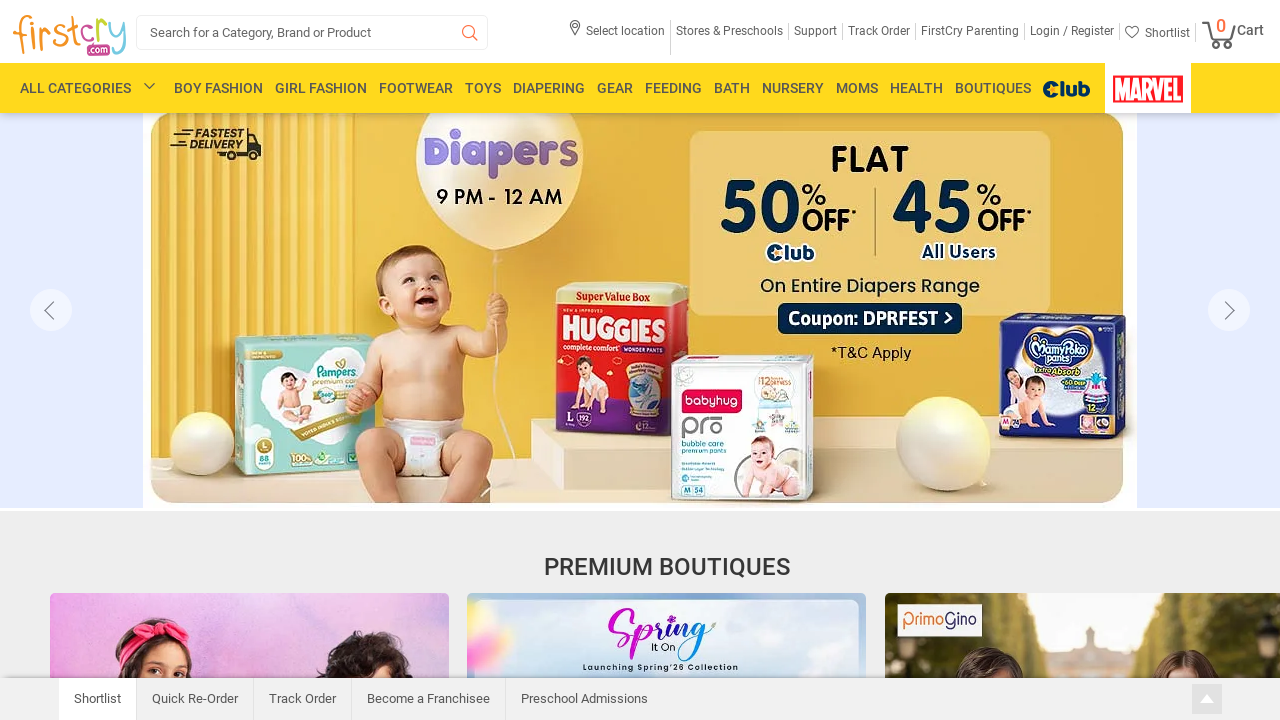

Hovered over the Toys navigation element to trigger hover effects at (483, 88) on xpath=//a[.=' Toys']
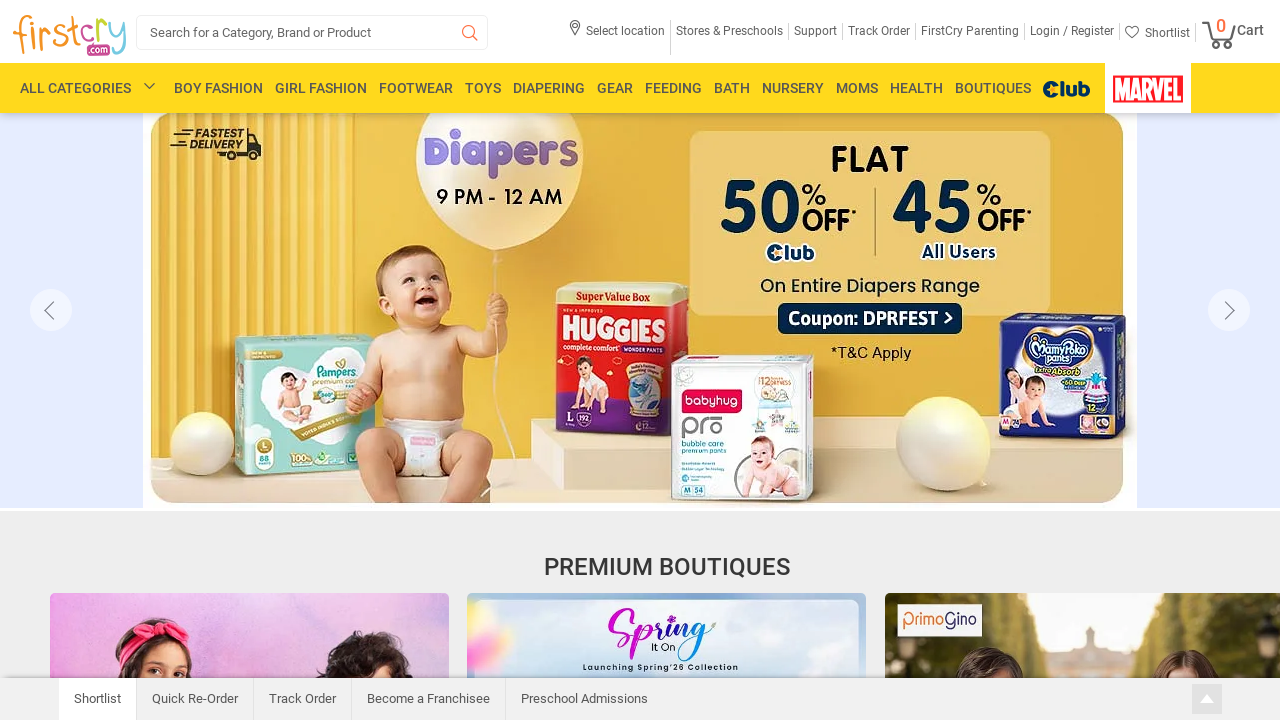

Waited for hover effects or dropdown menus to appear
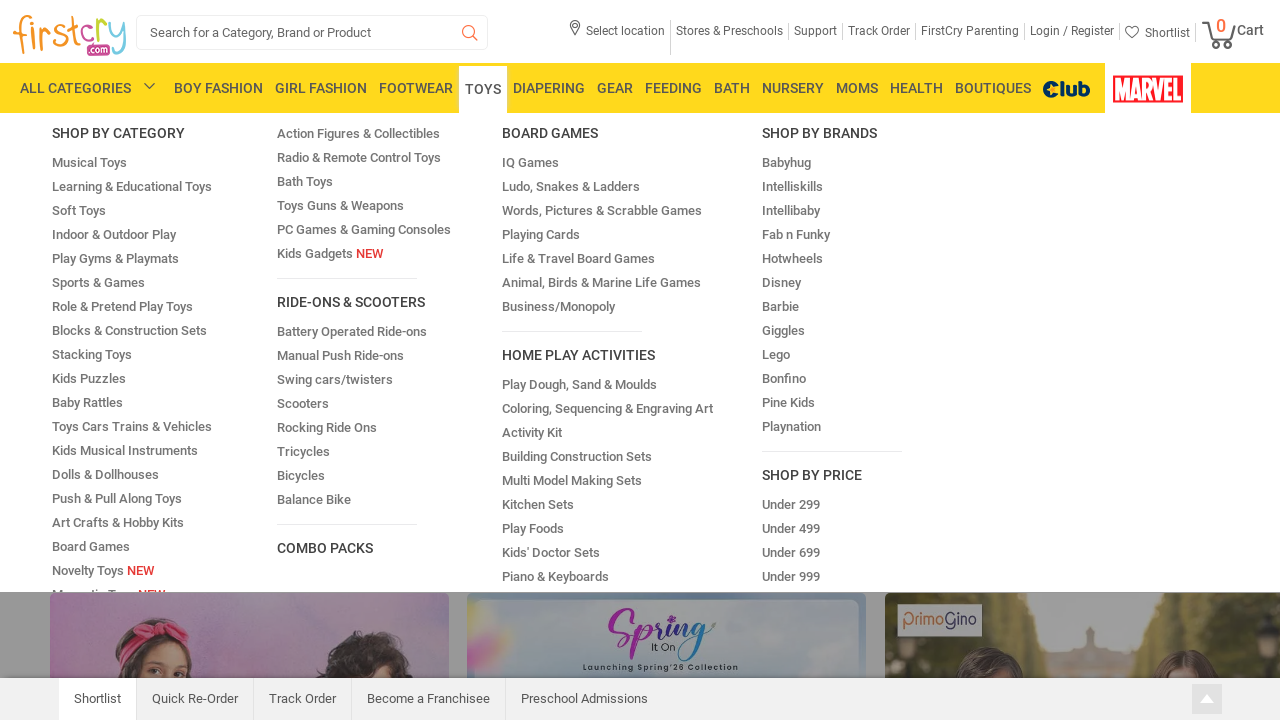

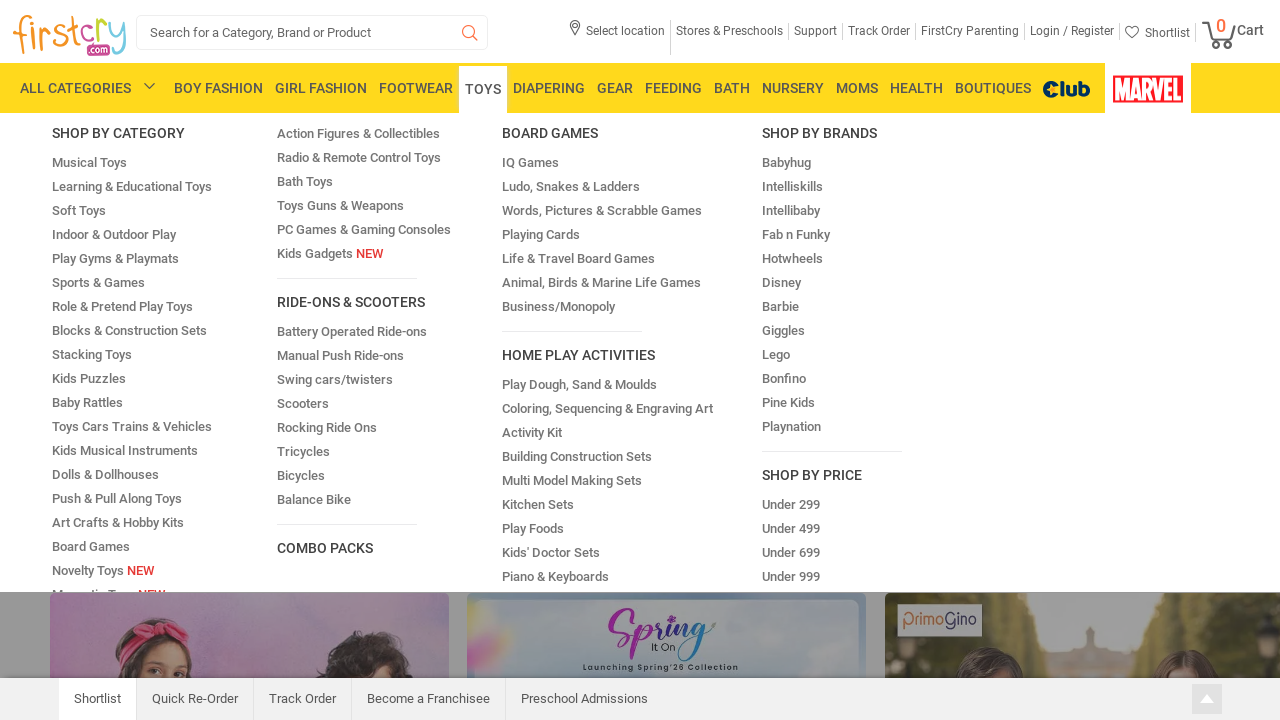